Navigates to USPS homepage, clicks first menu tab, then counts the submenu headers

Starting URL: https://www.usps.com/

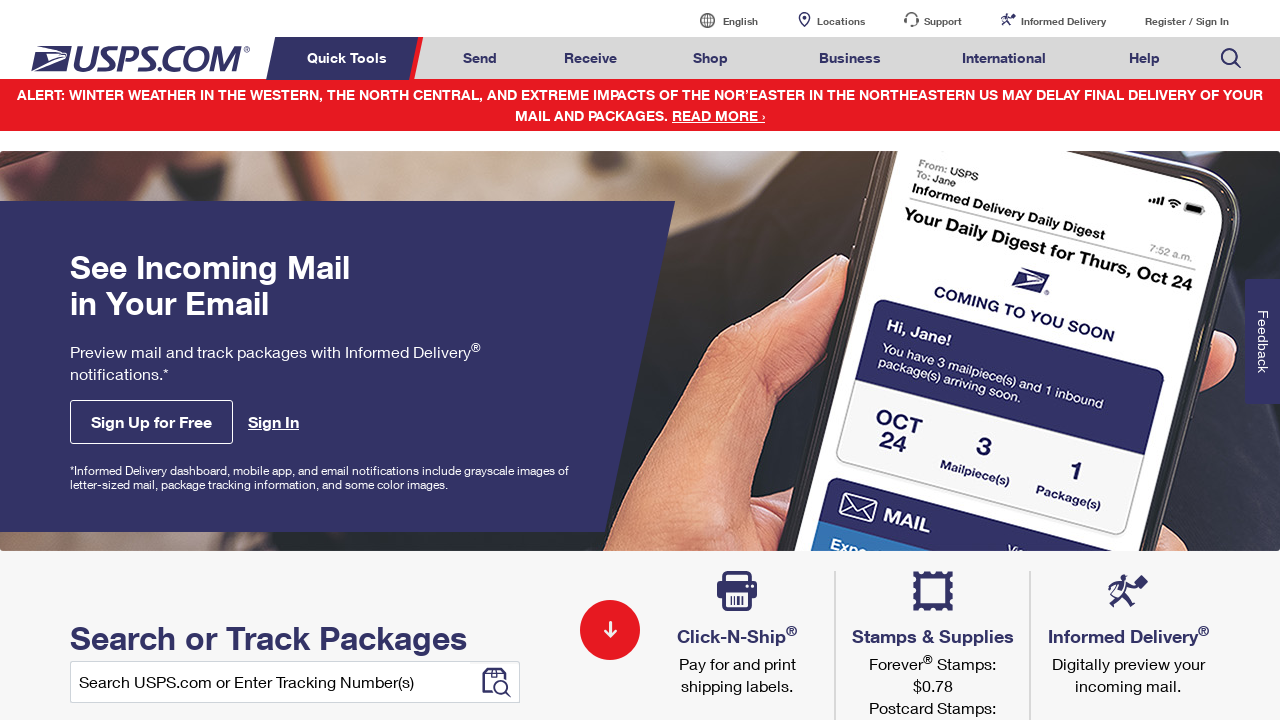

Clicked first menu tab in nav-list to reveal submenu at (350, 58) on xpath=//*[@class = 'nav-list']/li >> nth=0
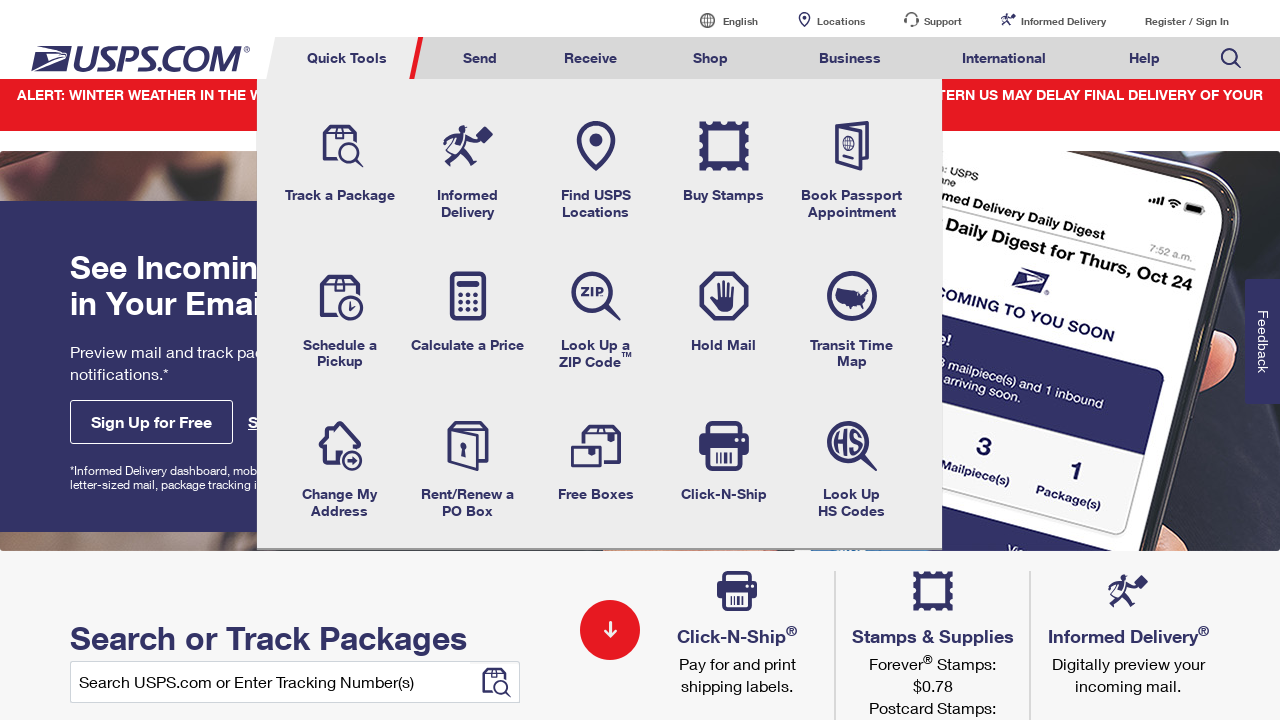

Retrieved all submenu header elements
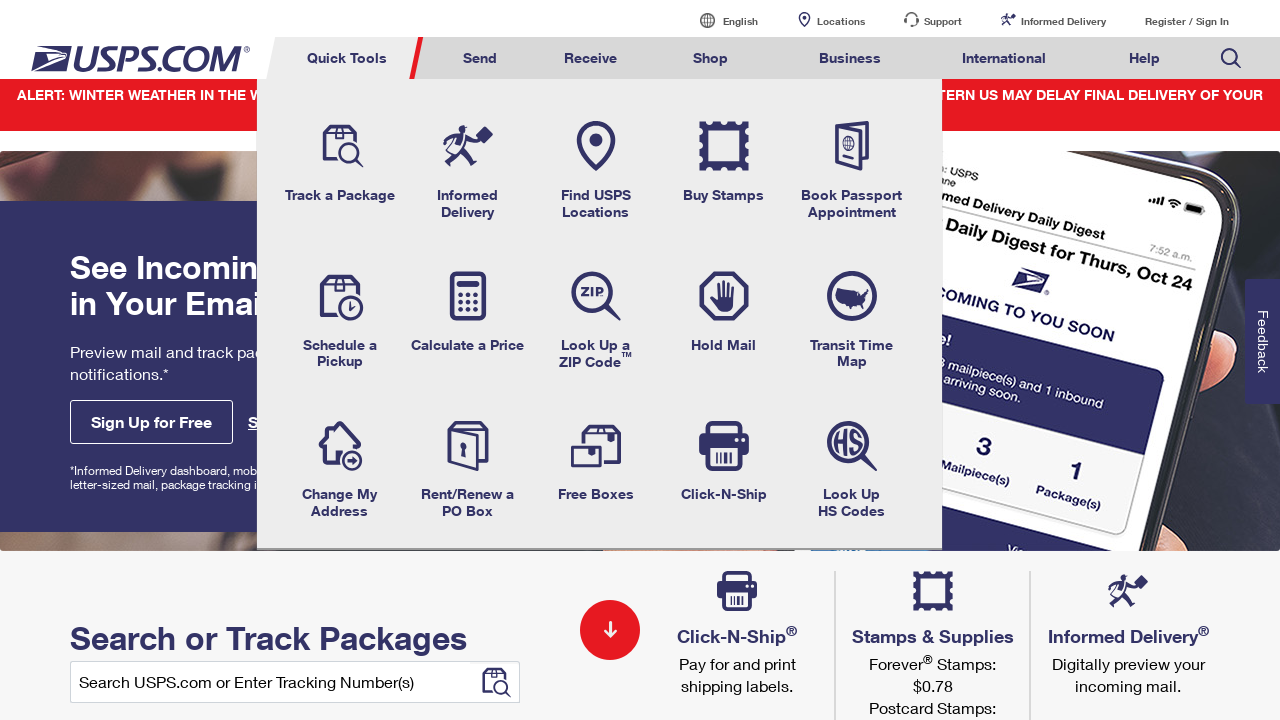

Counted submenu headers: 6 headers found
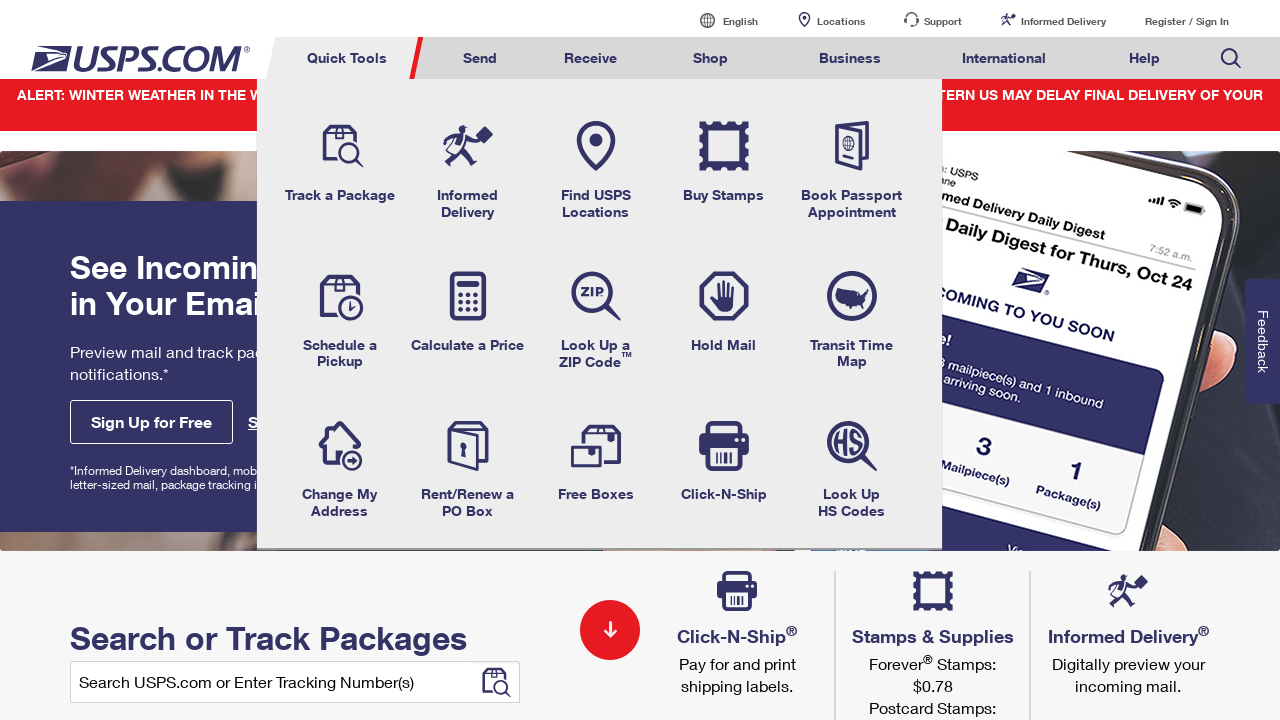

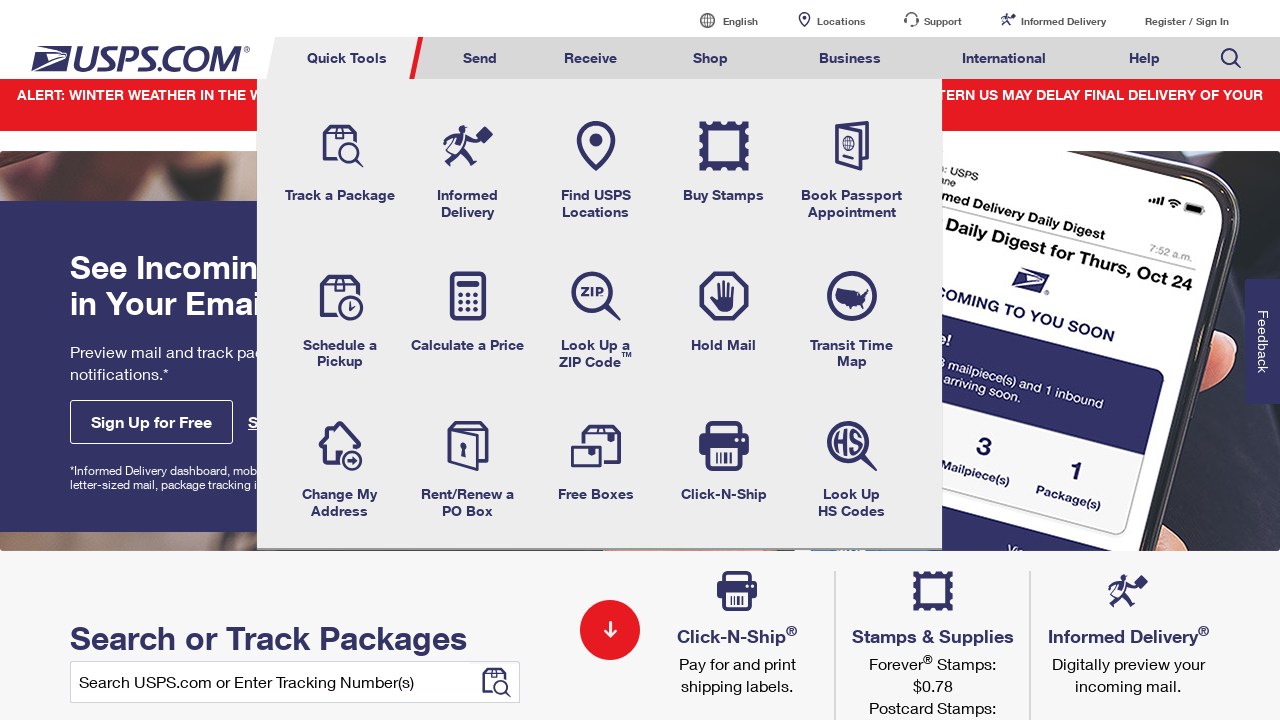